Tests the toggle-all feature that marks all todo items as completed with a single click.

Starting URL: https://demo.playwright.dev/todomvc

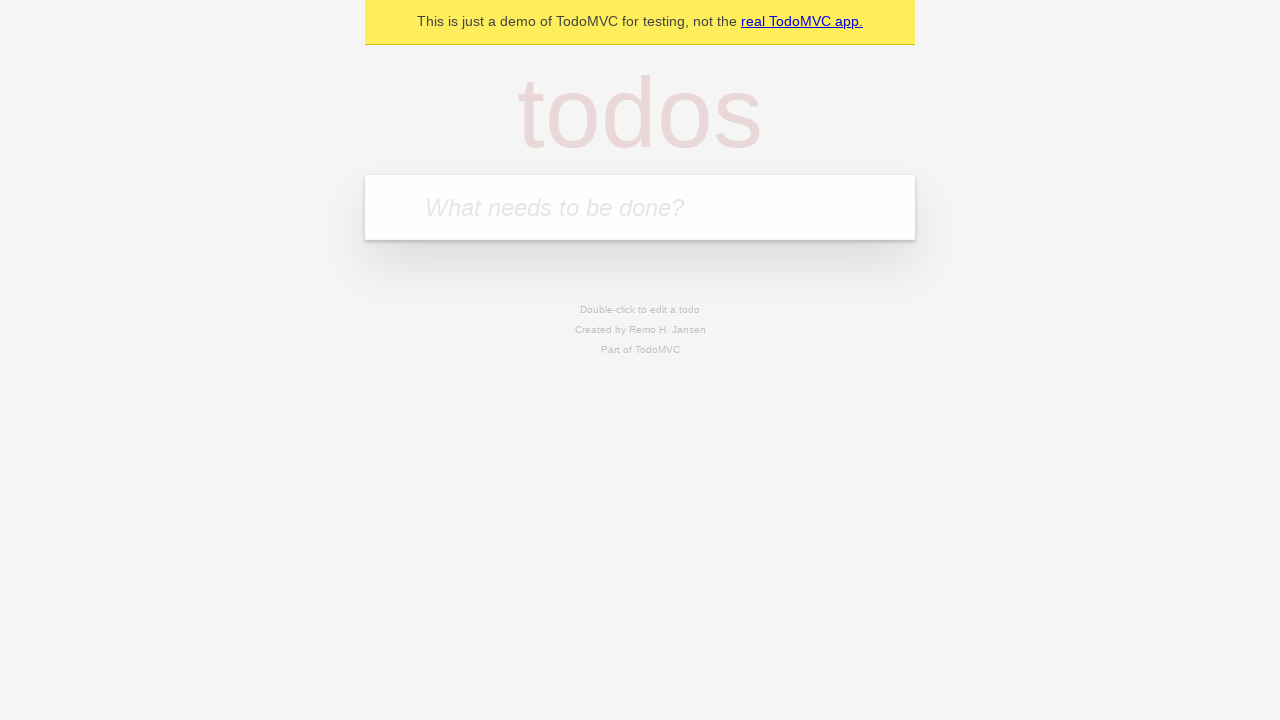

Filled new todo input with 'Active task 1' on .new-todo
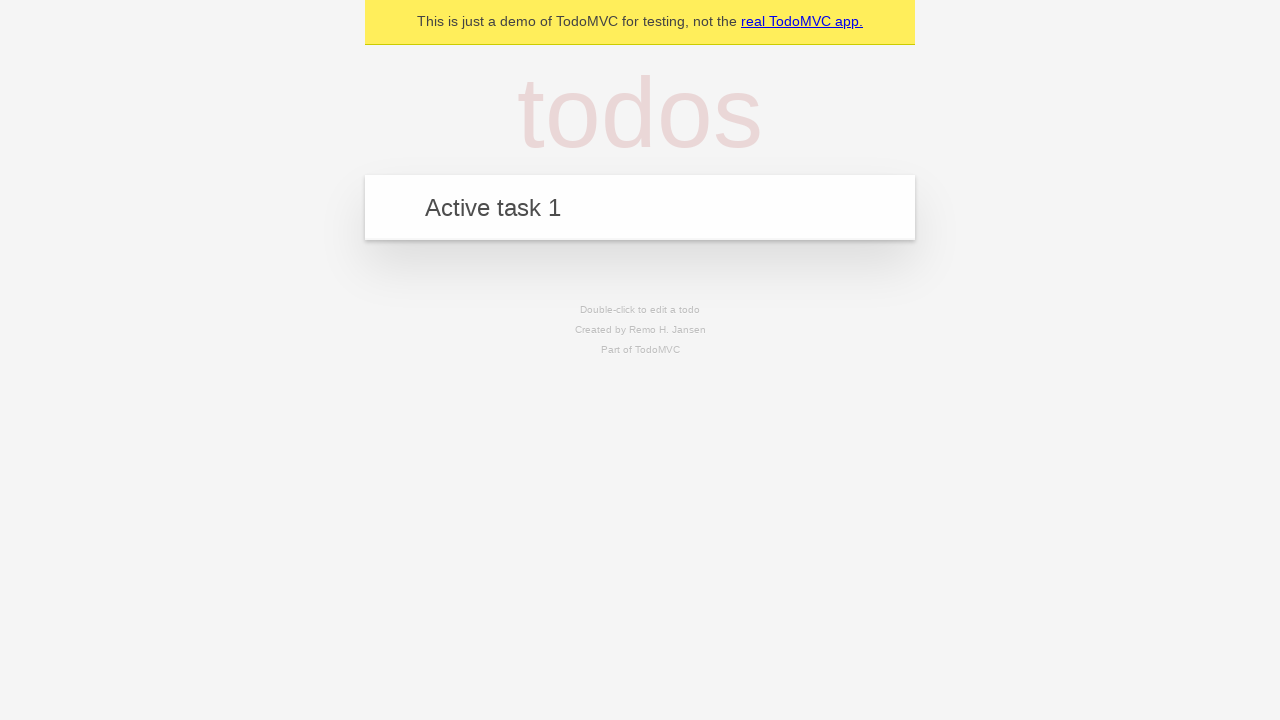

Pressed Enter to add first task
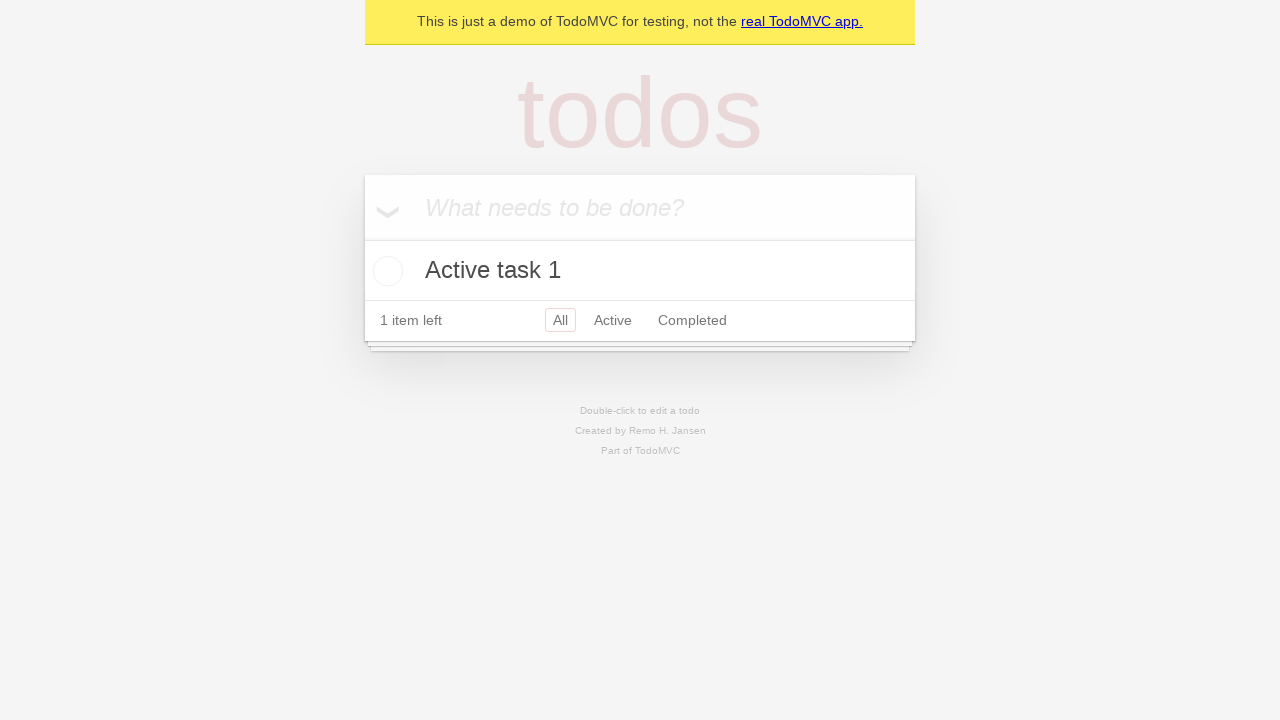

Filled new todo input with 'Active task 2' on .new-todo
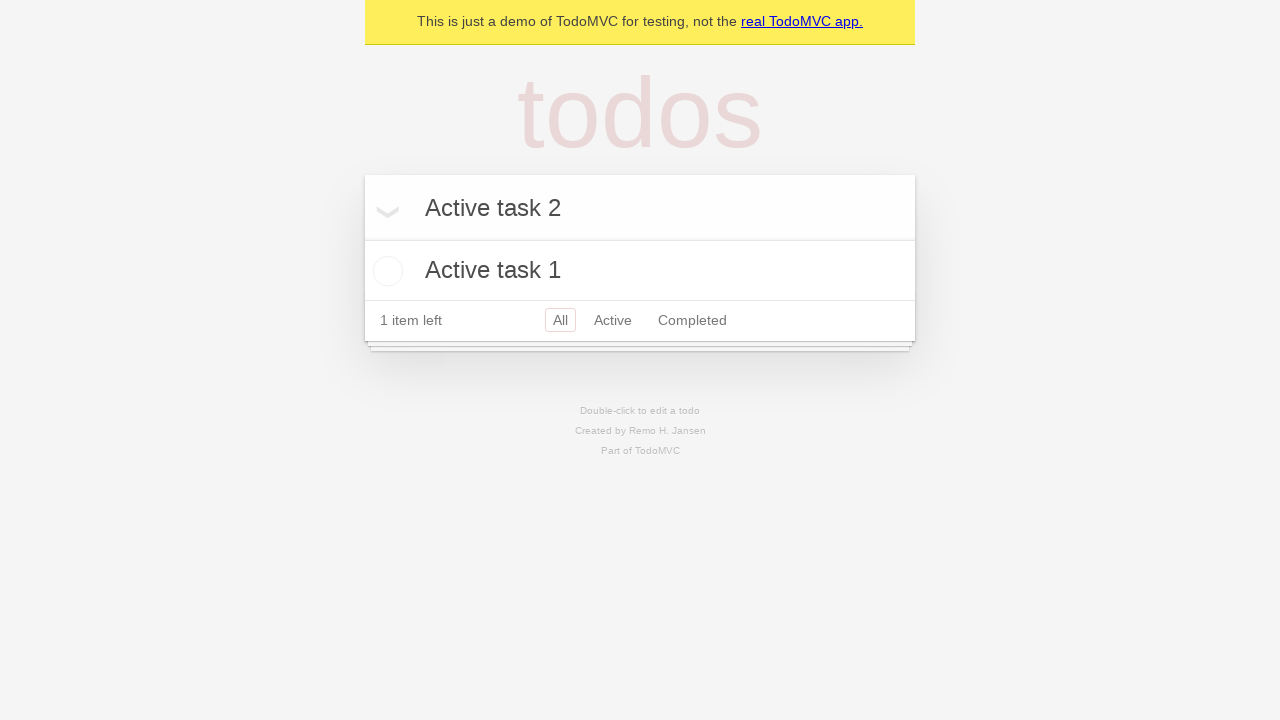

Pressed Enter to add second task
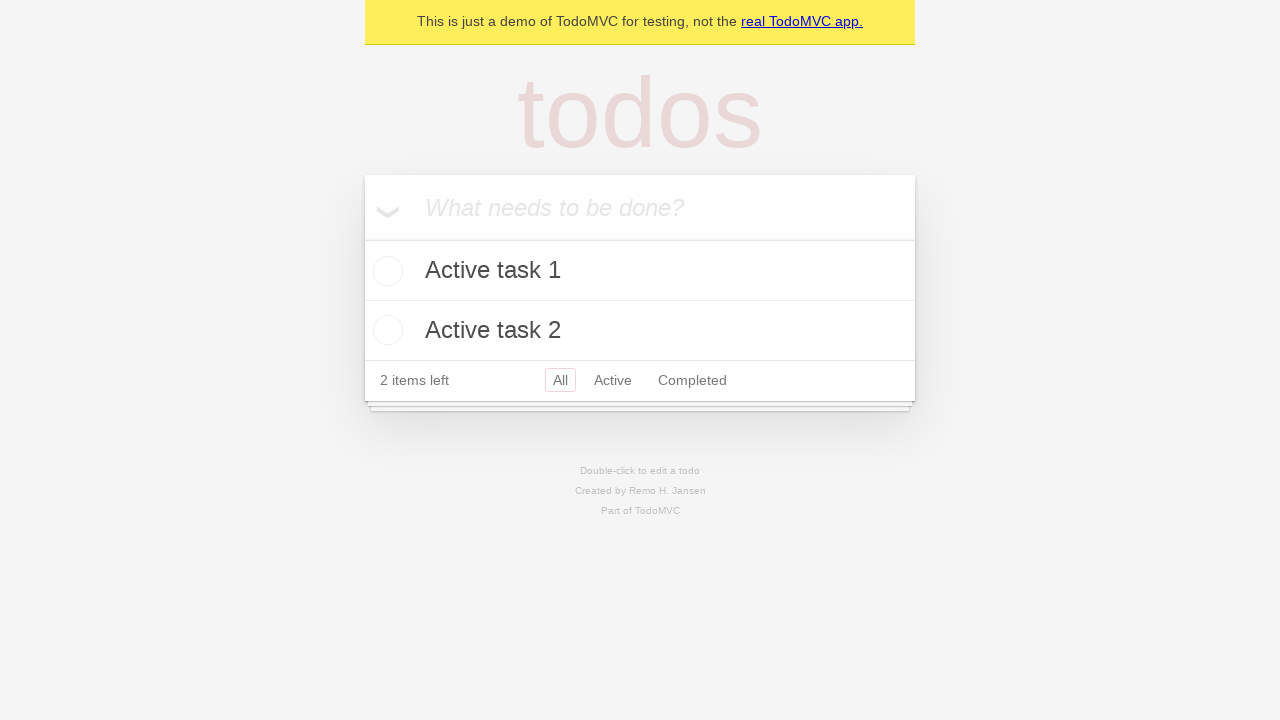

Todo list items loaded
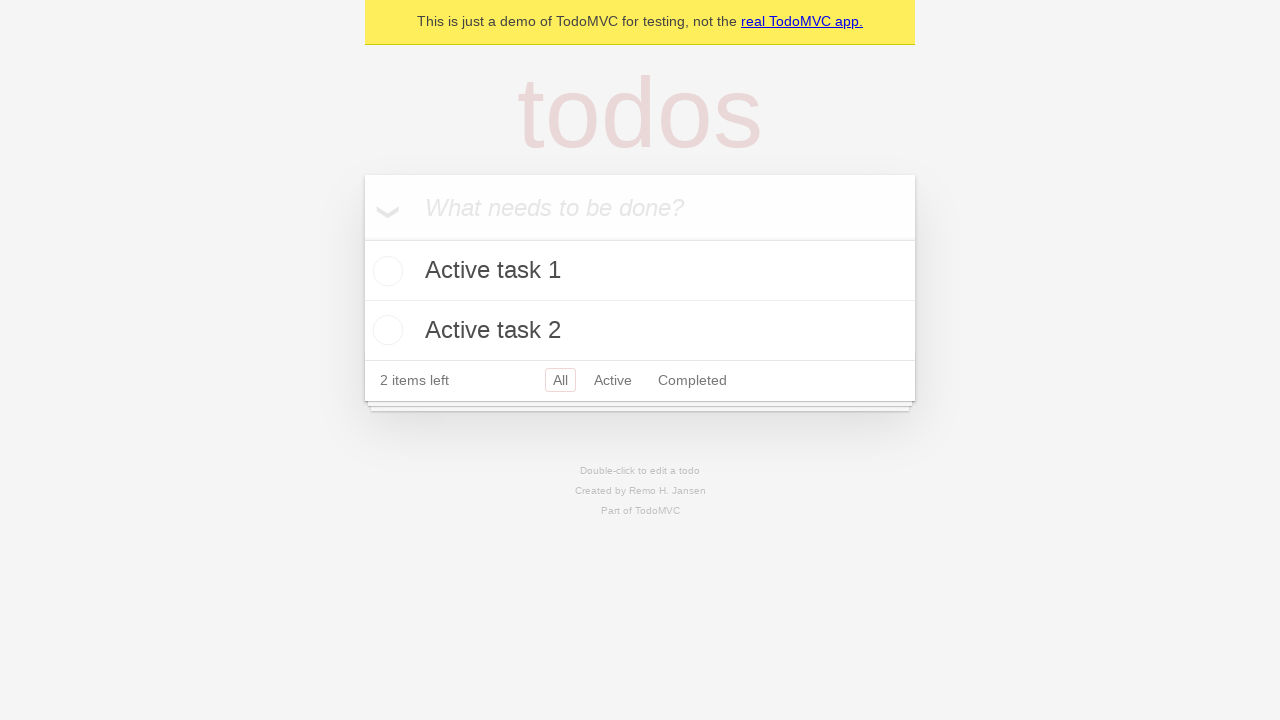

Clicked toggle-all button to mark all items as completed at (362, 238) on #toggle-all
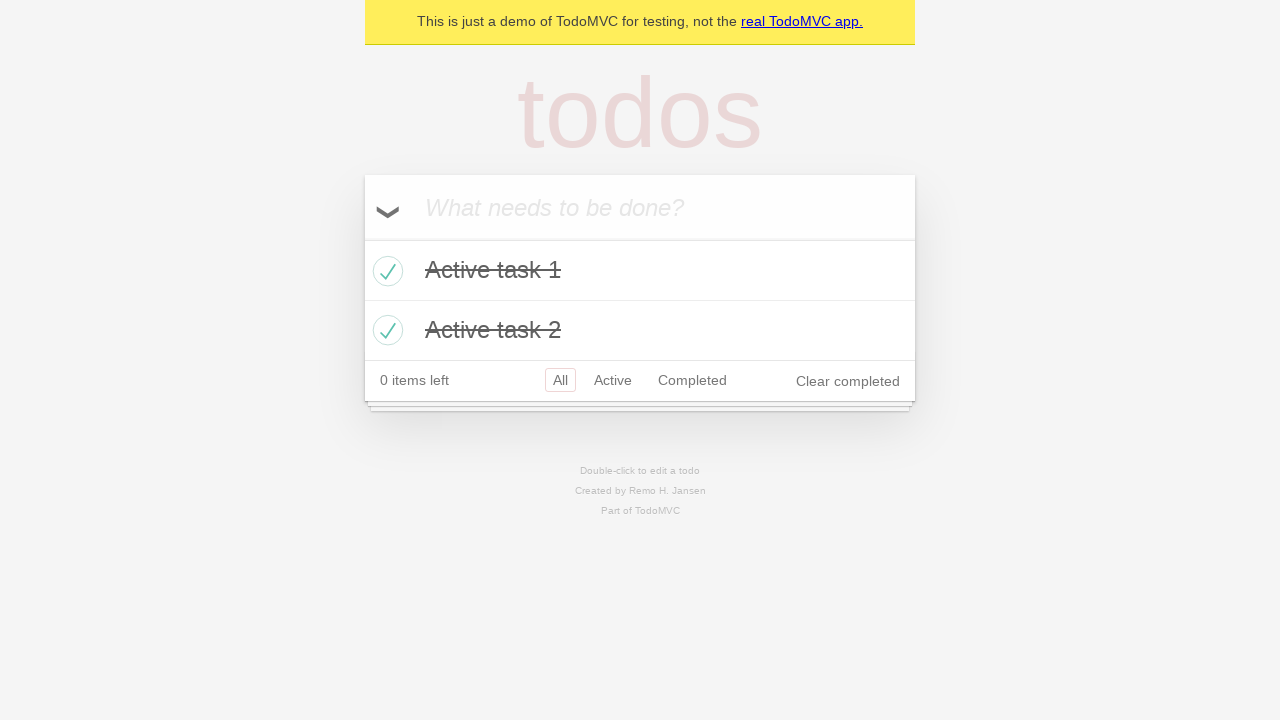

Verified all todo items are marked as completed
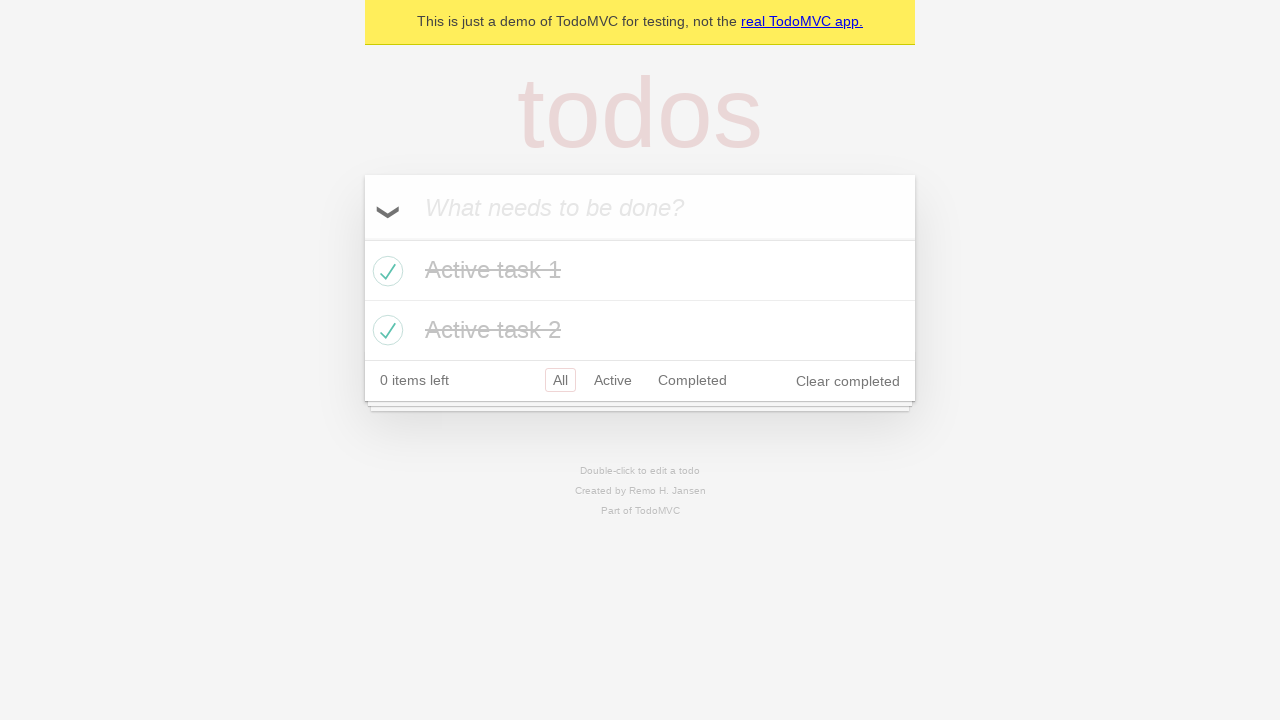

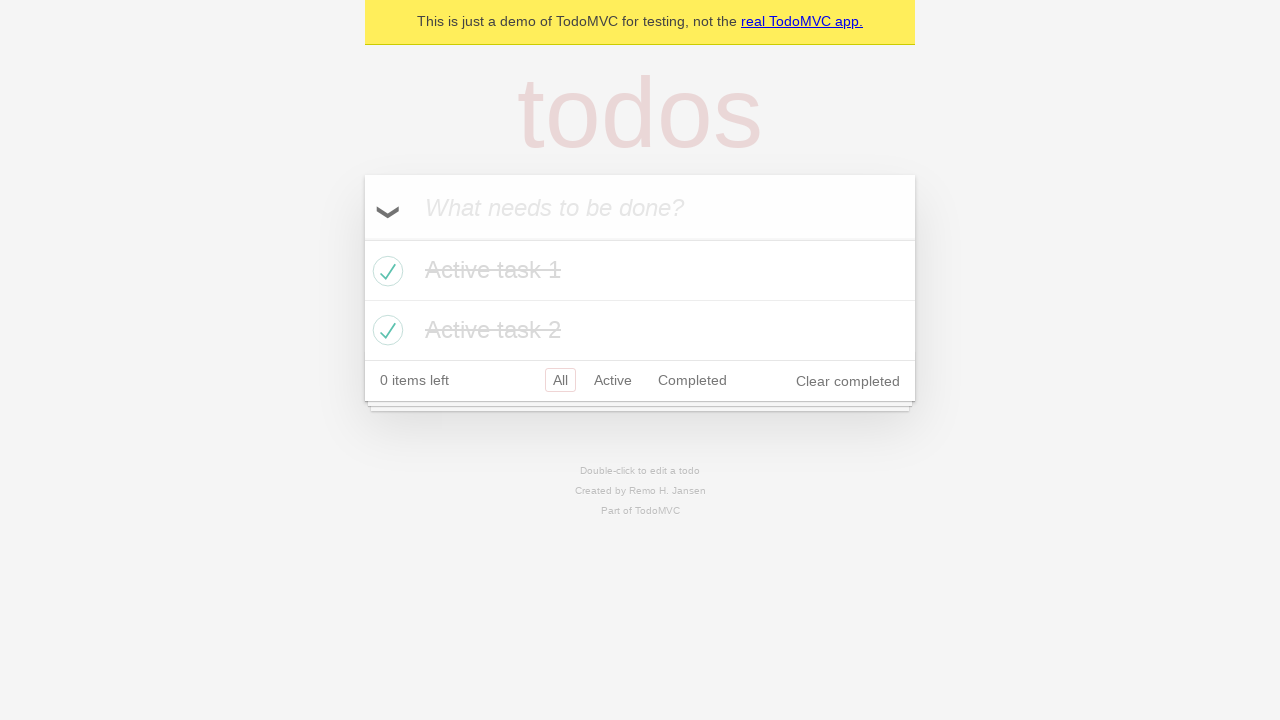